Clicks a hidden element on the page

Starting URL: https://obstaclecourse.tricentis.com/Obstacles/66666

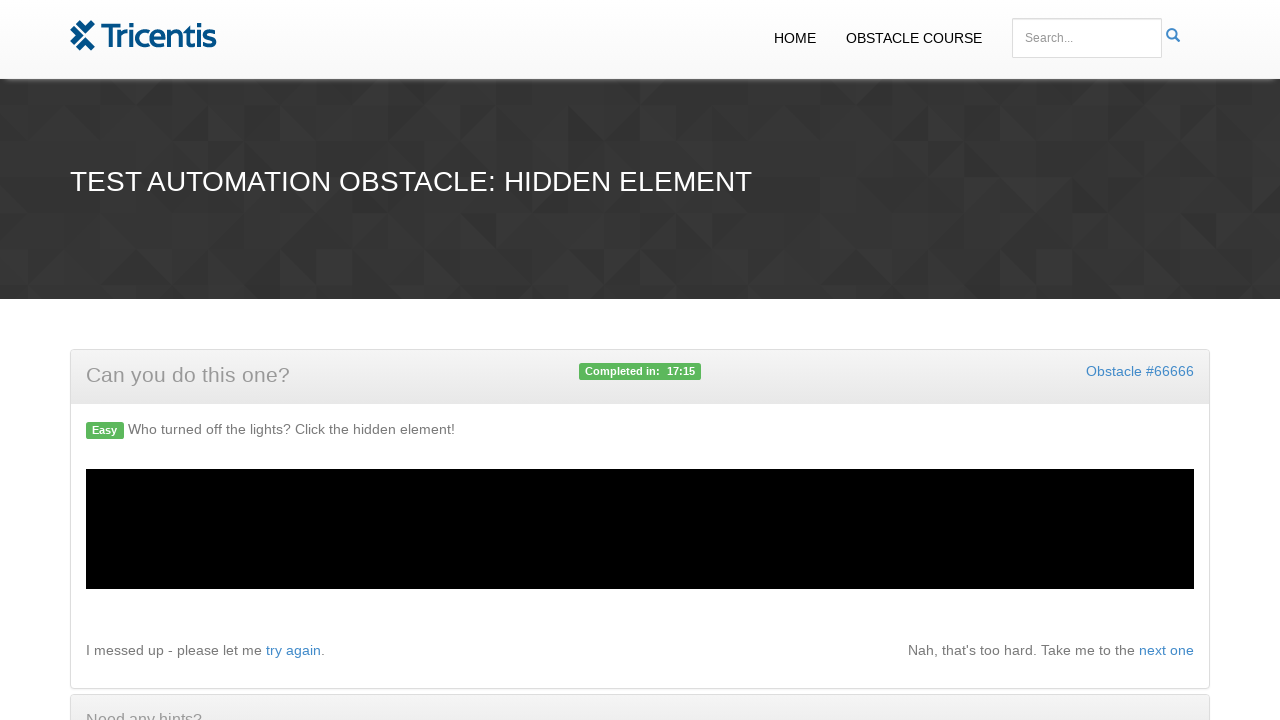

Clicked hidden element with id 'clickthis' using force=True at (542, 522) on #clickthis
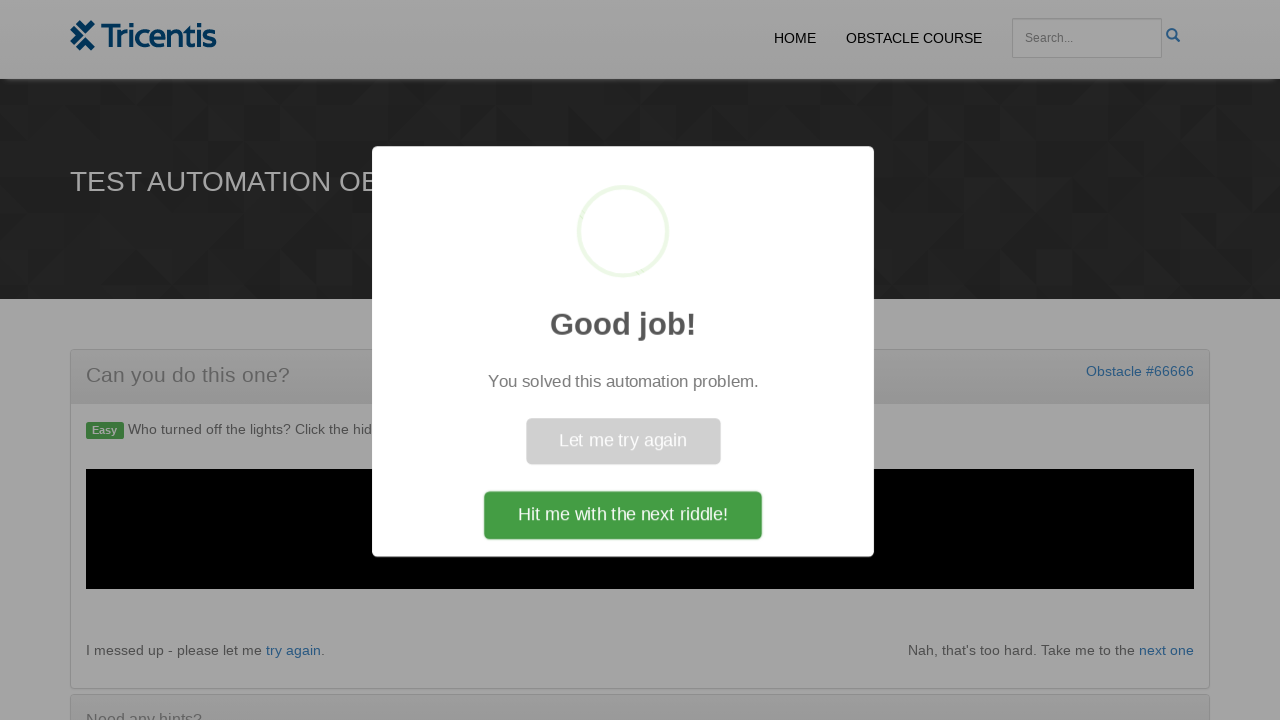

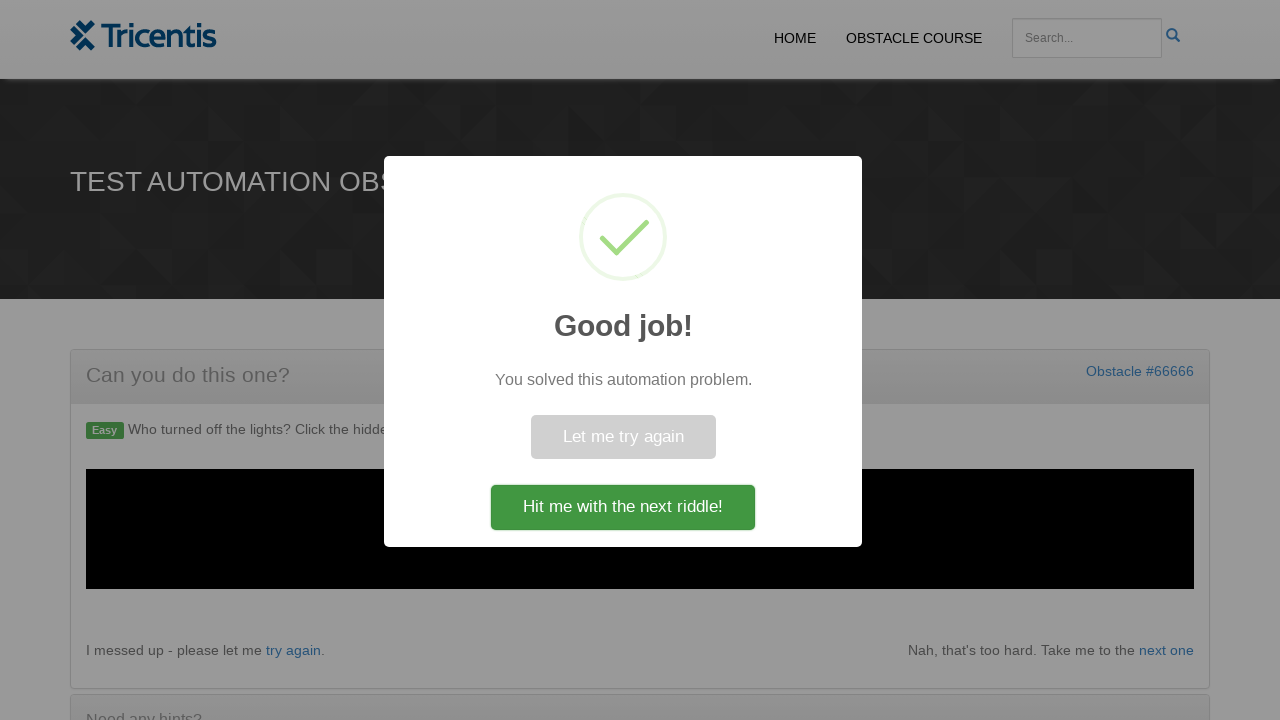